Tests navigation to a menu item on the page by clicking a menu element with class 'menu-item-1272'

Starting URL: https://stefanrammo23.thkit.ee/

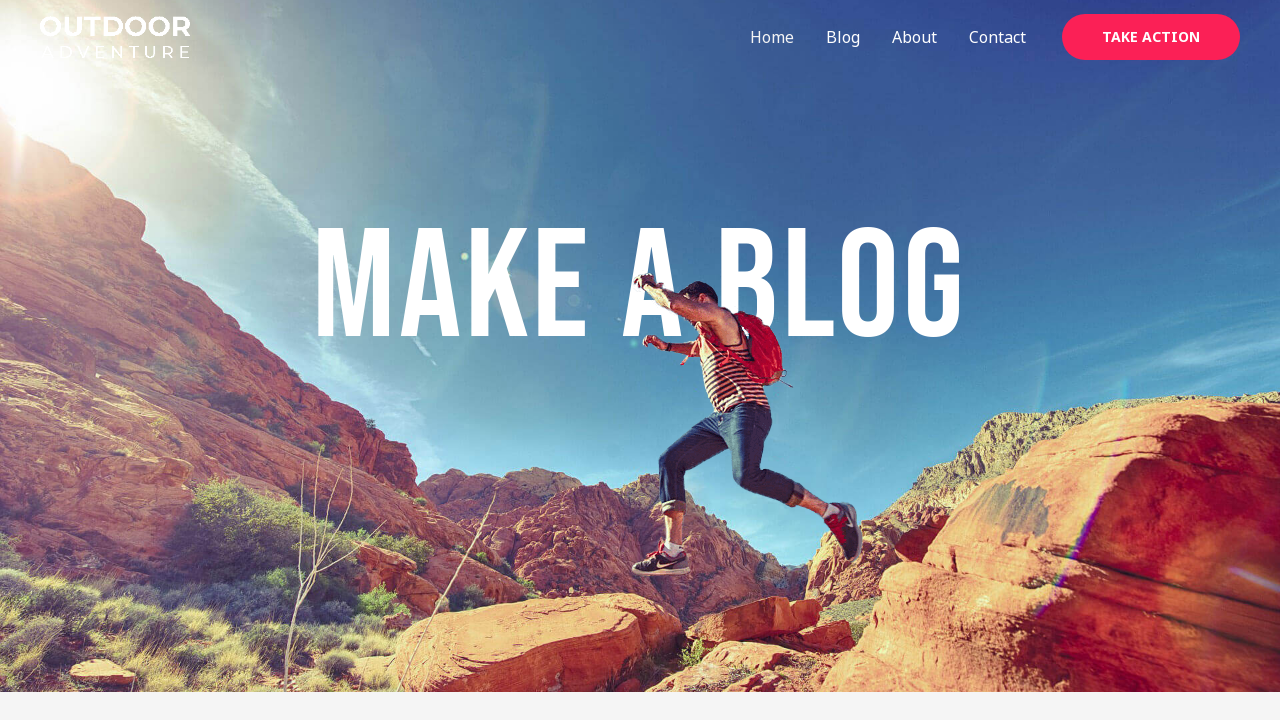

Clicked menu item with class 'menu-item-1272' at (843, 37) on xpath=//*[contains(@class, 'menu-item-1272')]
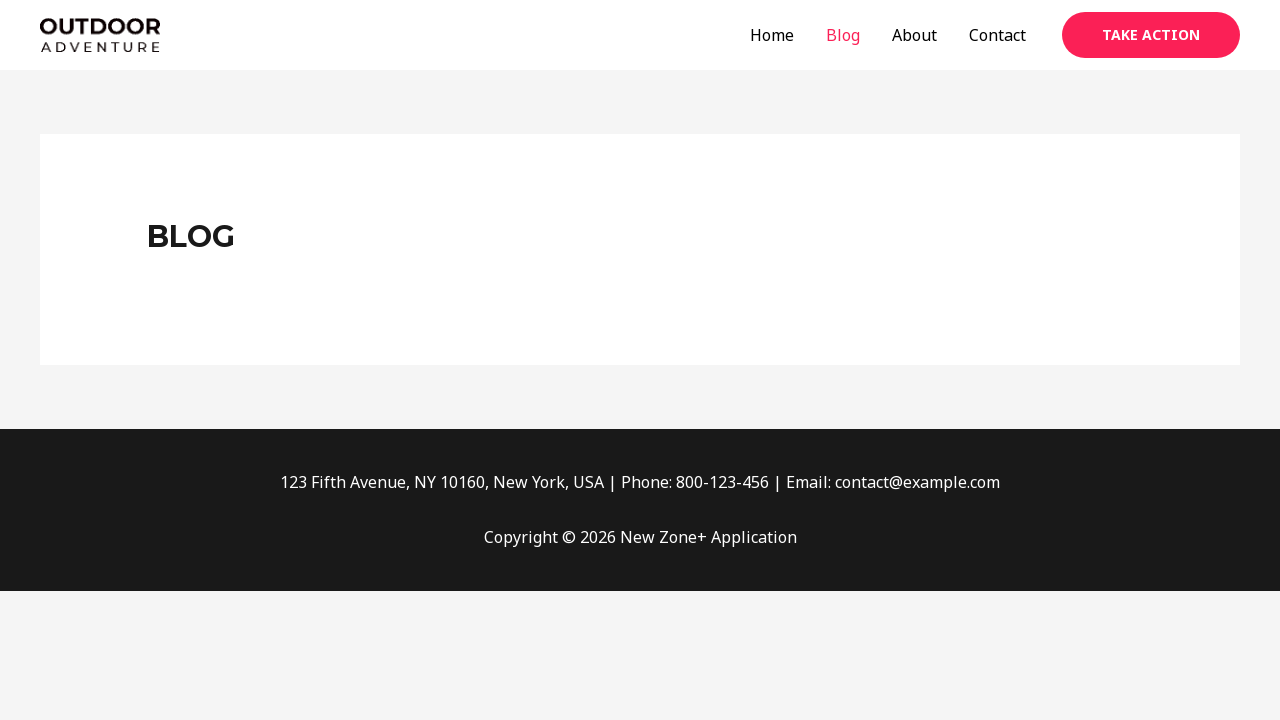

Waited for page to load (networkidle)
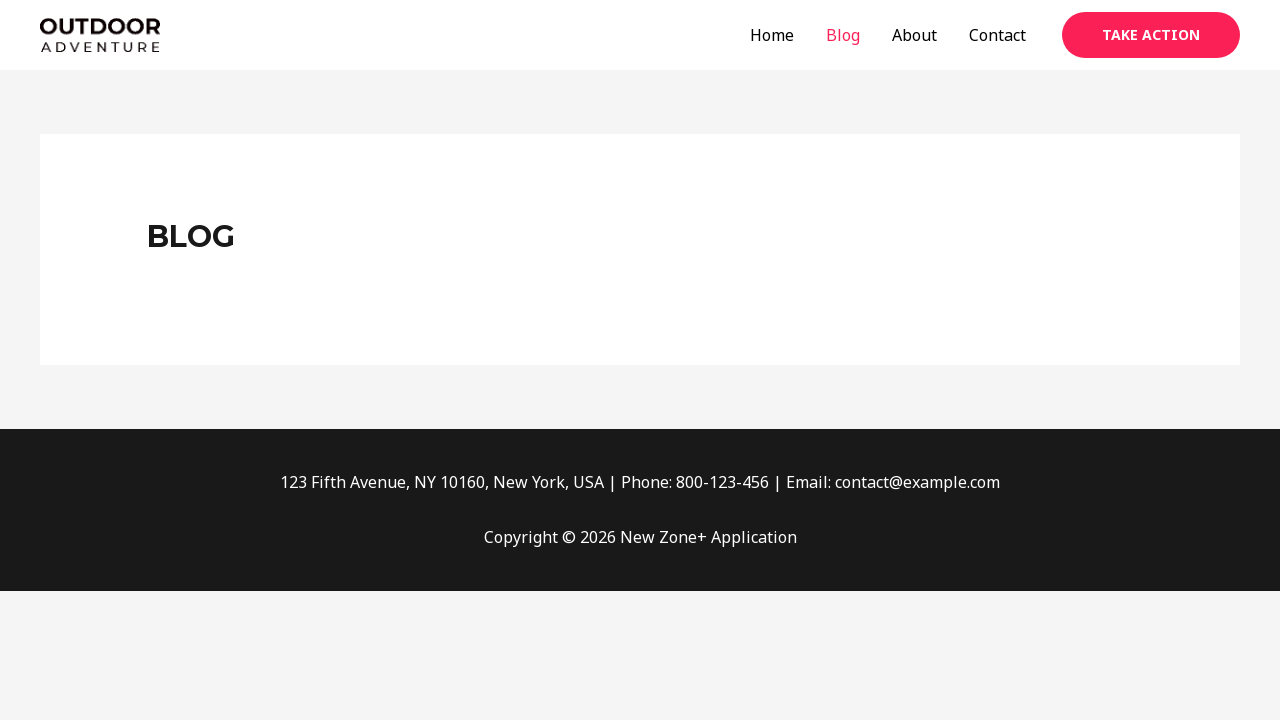

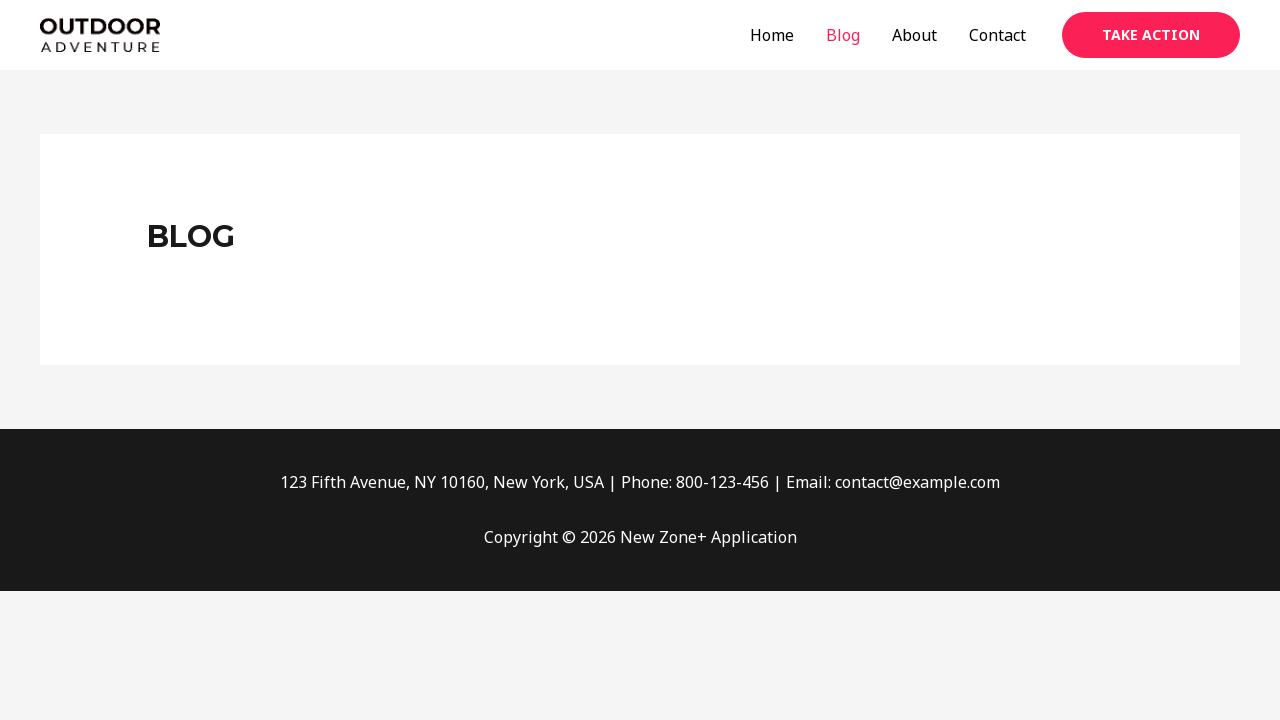